Tests GitHub's advanced search form by filling in search criteria (search term, repository owner, date, and programming language) and submitting the form to perform a search.

Starting URL: https://github.com/search/advanced

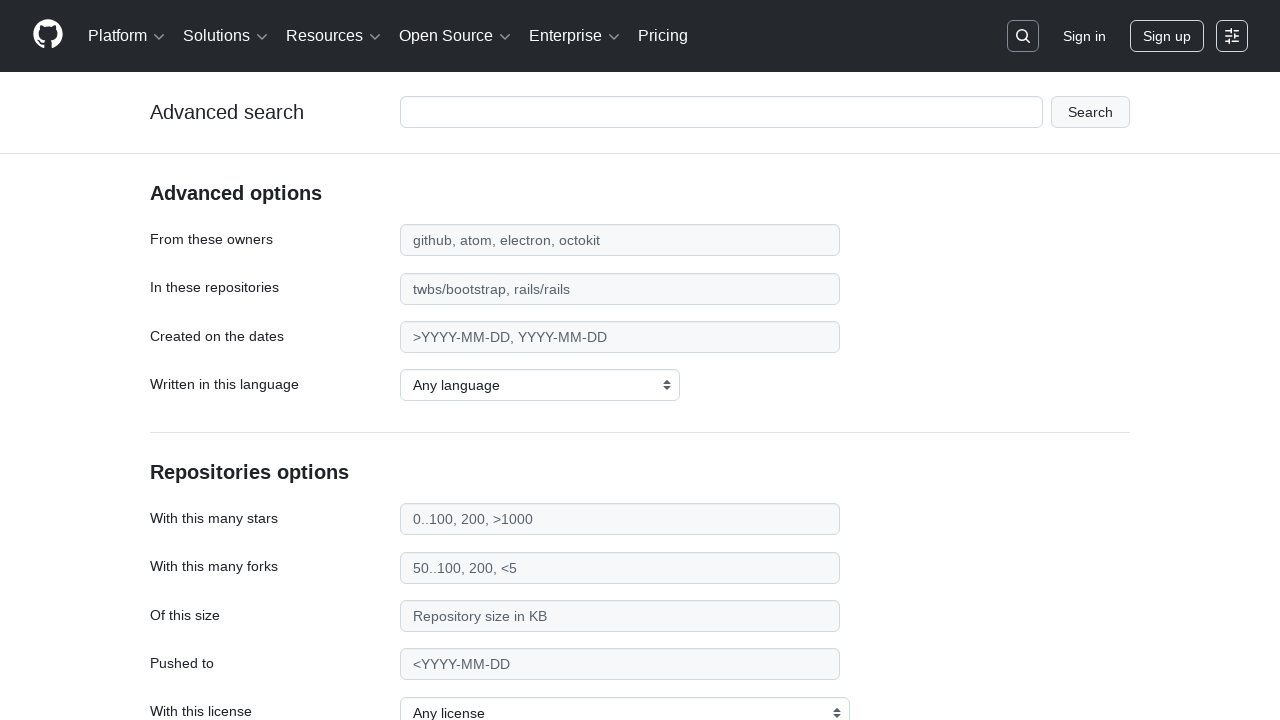

Filled search term field with 'web-scraping' on #adv_code_search input.js-advanced-search-input
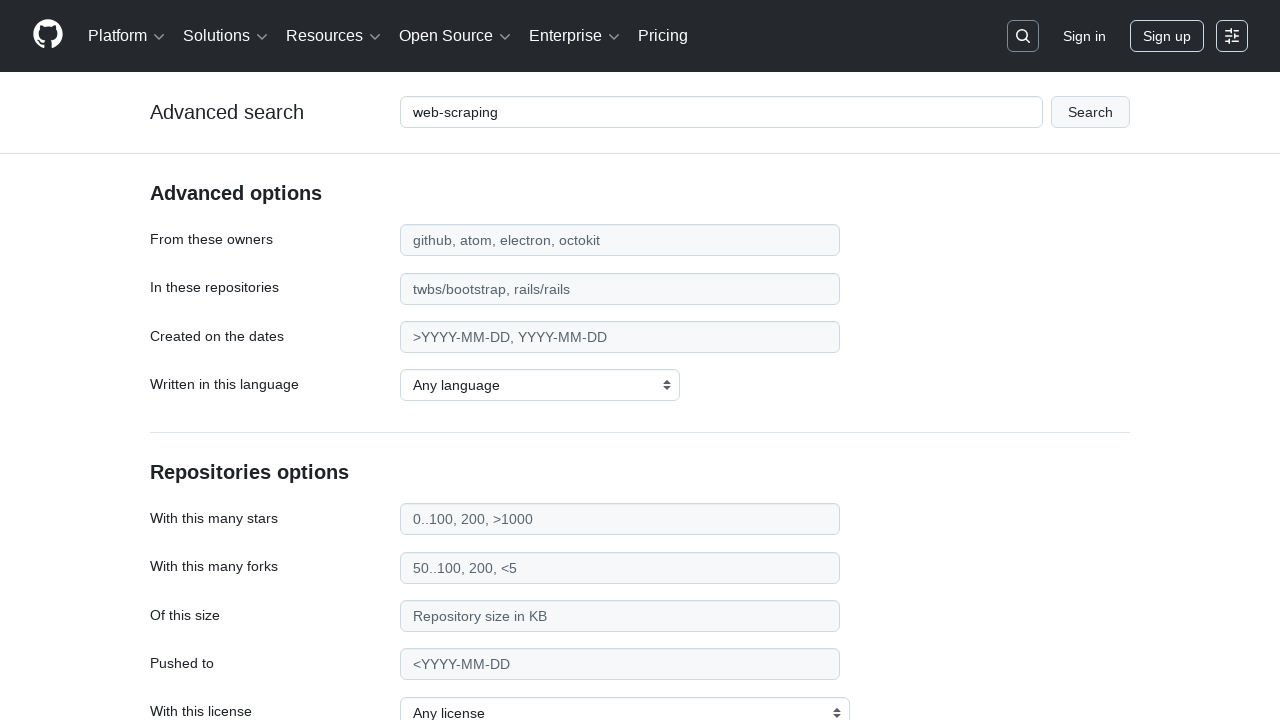

Filled repository owner field with 'microsoft' on #search_from
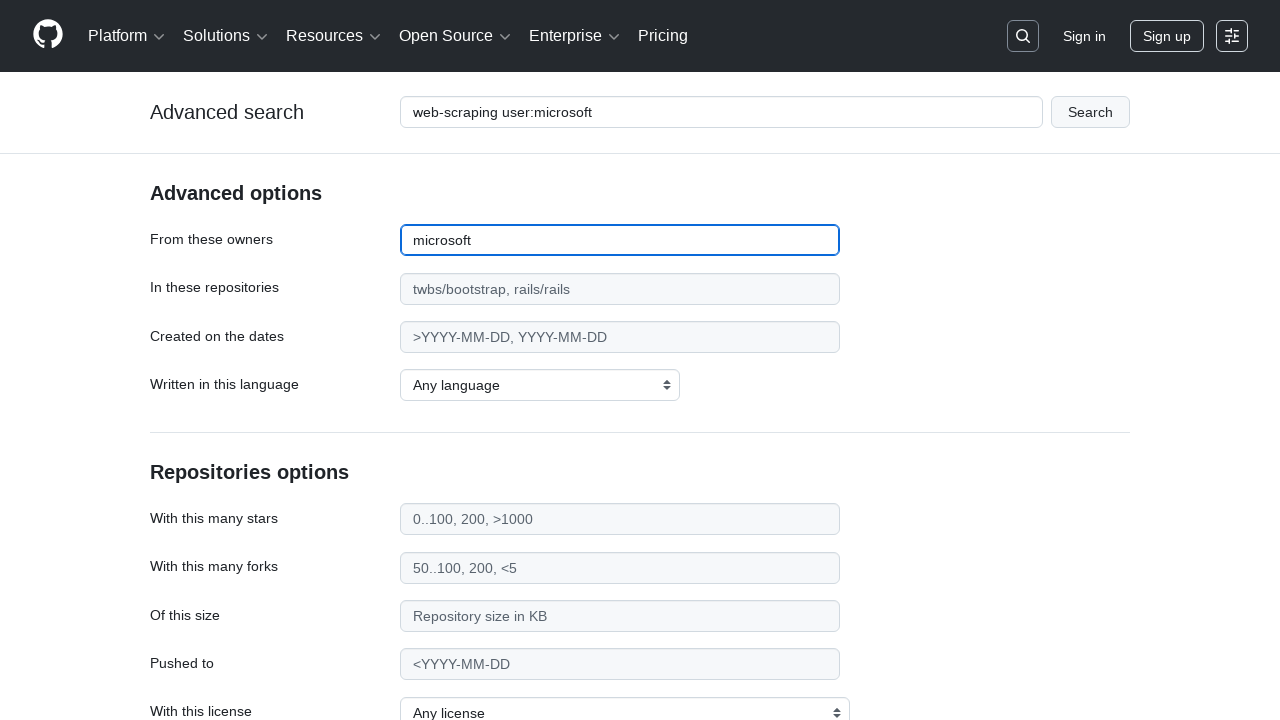

Filled date field with '>2020' on #search_date
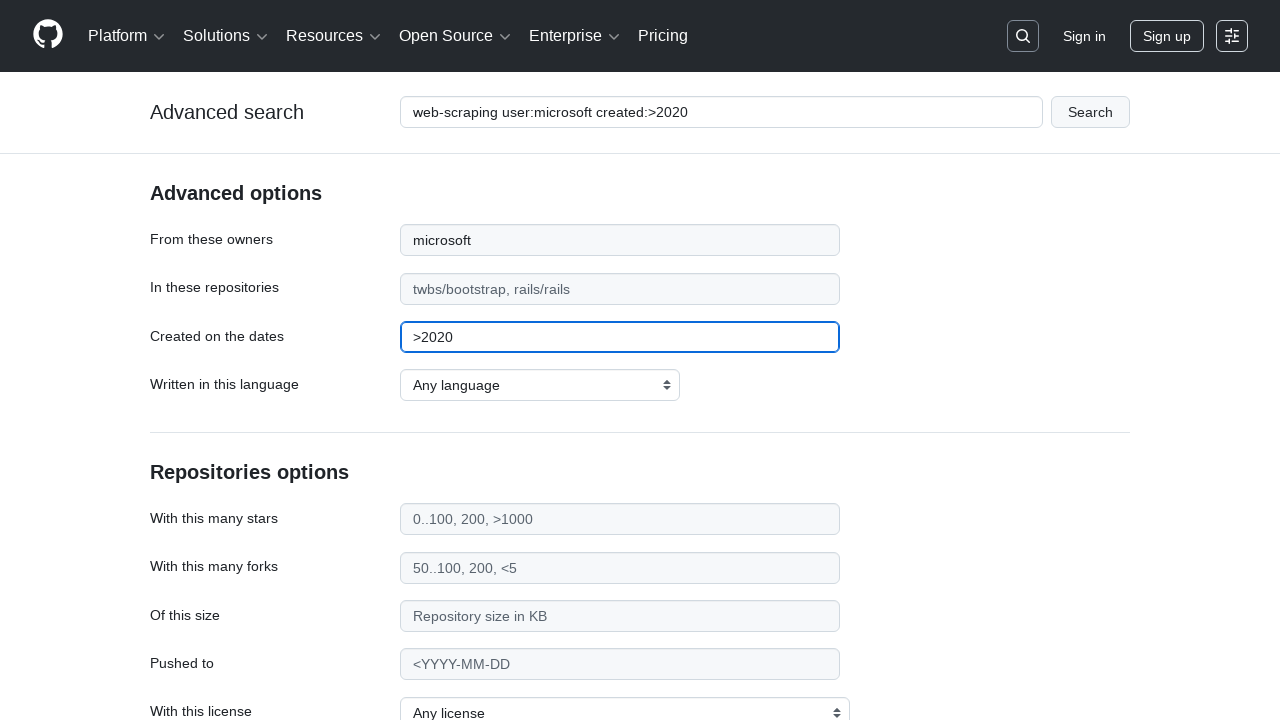

Selected Python as the programming language on select#search_language
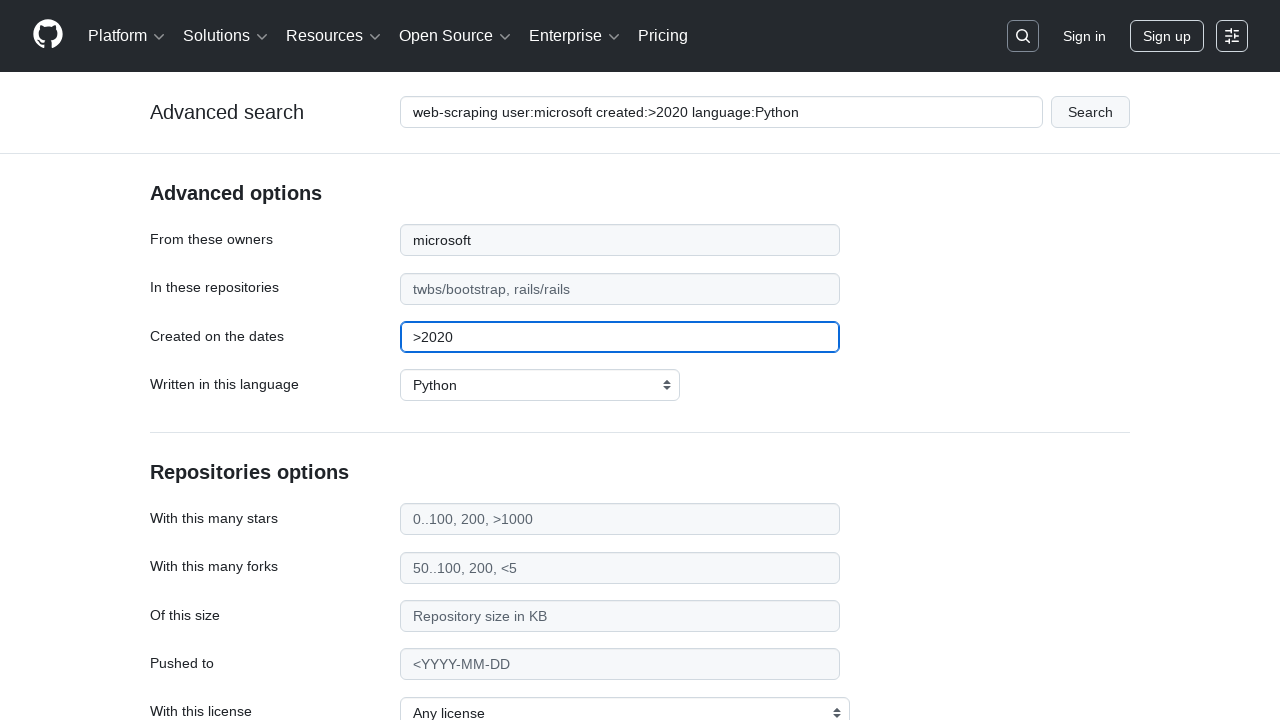

Clicked submit button to perform GitHub advanced search at (1090, 112) on #adv_code_search button[type="submit"]
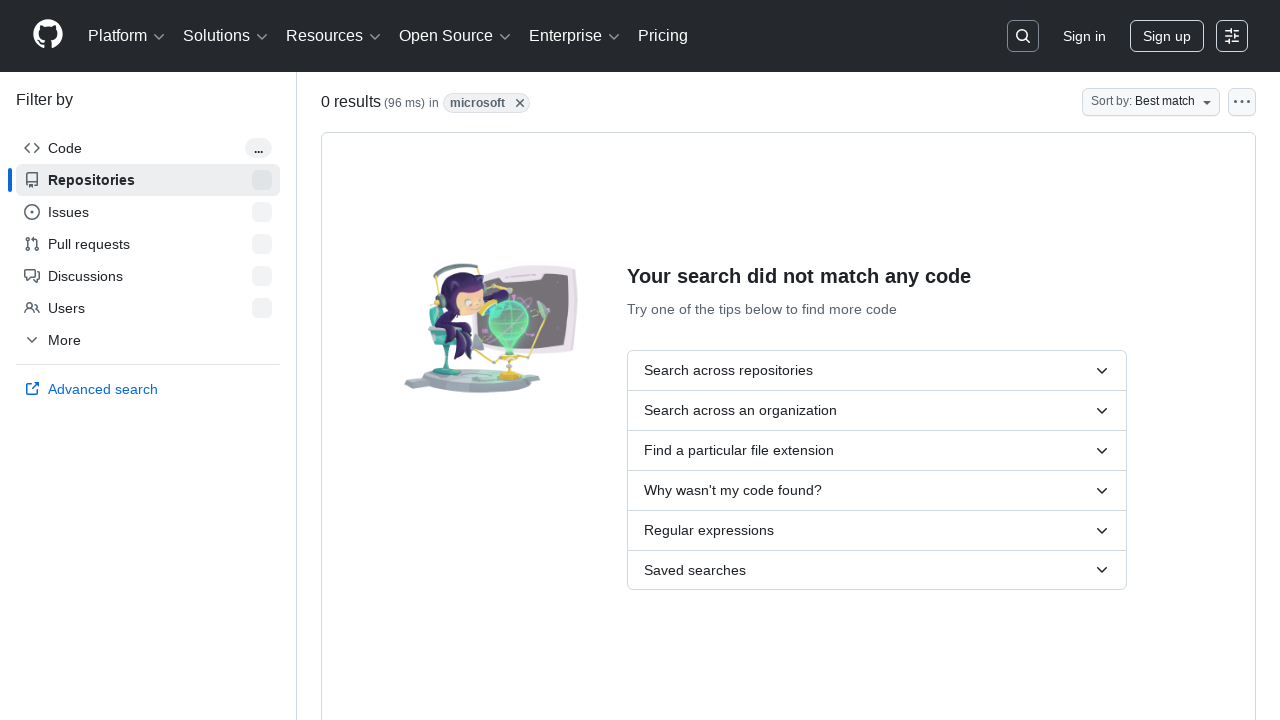

Search results page loaded successfully
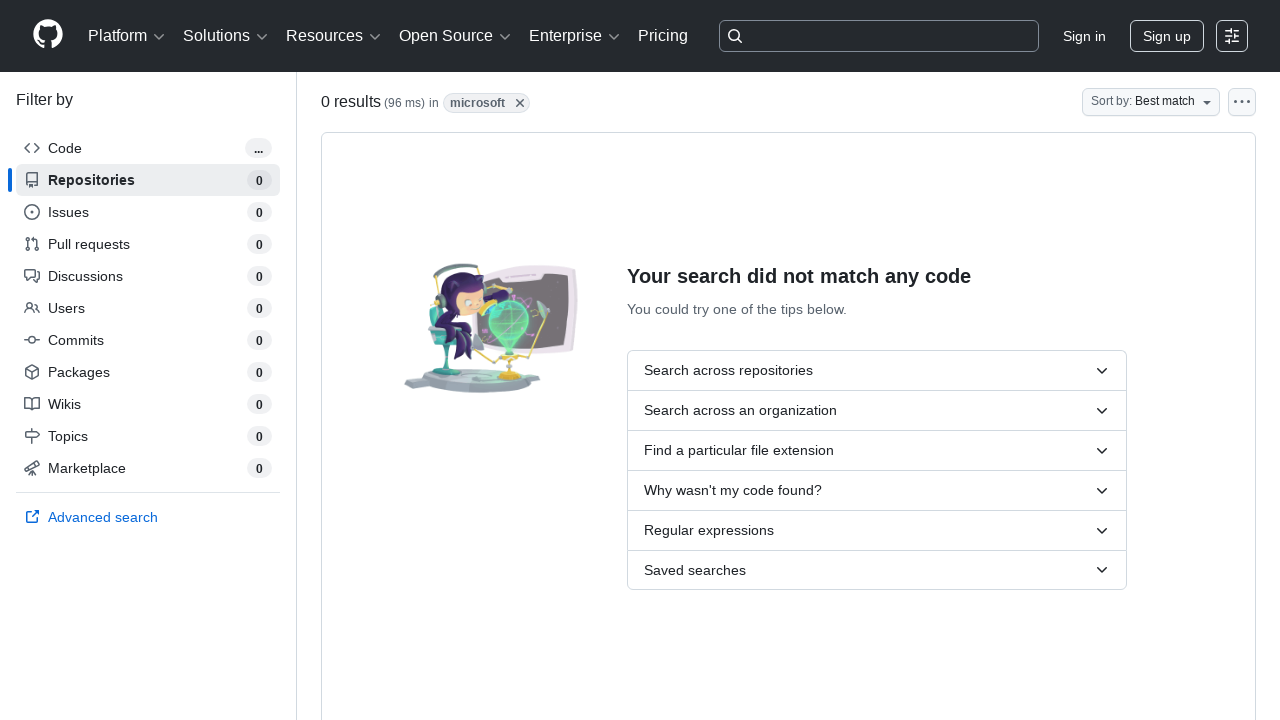

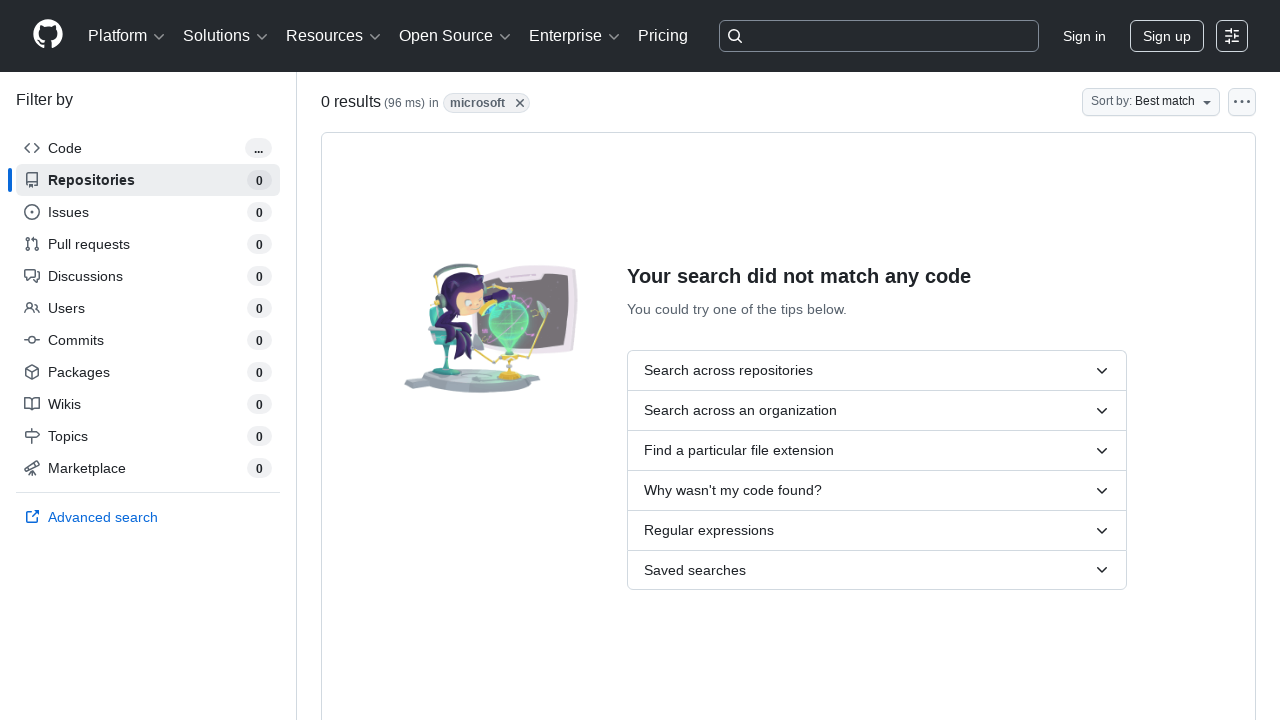